Tests switching between encode and decode modes, verifying that text can be entered in both modes

Starting URL: https://www.001236.xyz/en/base64

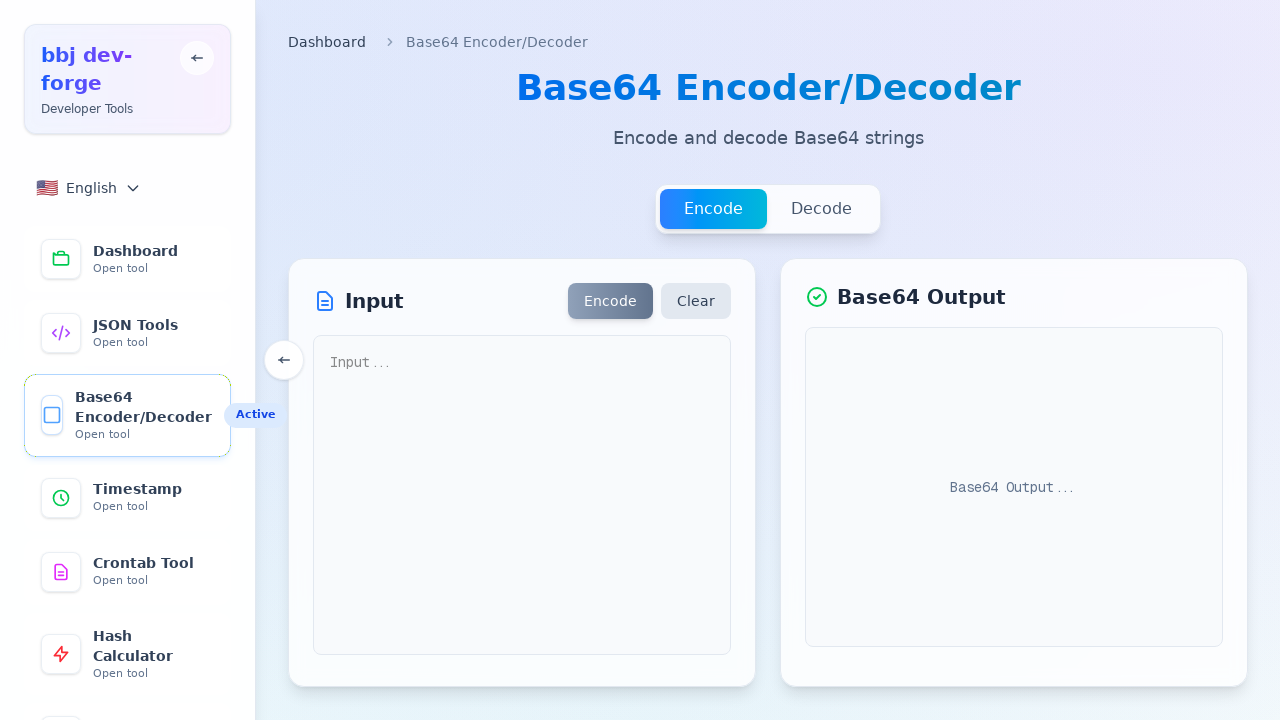

Filled textarea with 'Test text' in encode mode on textarea
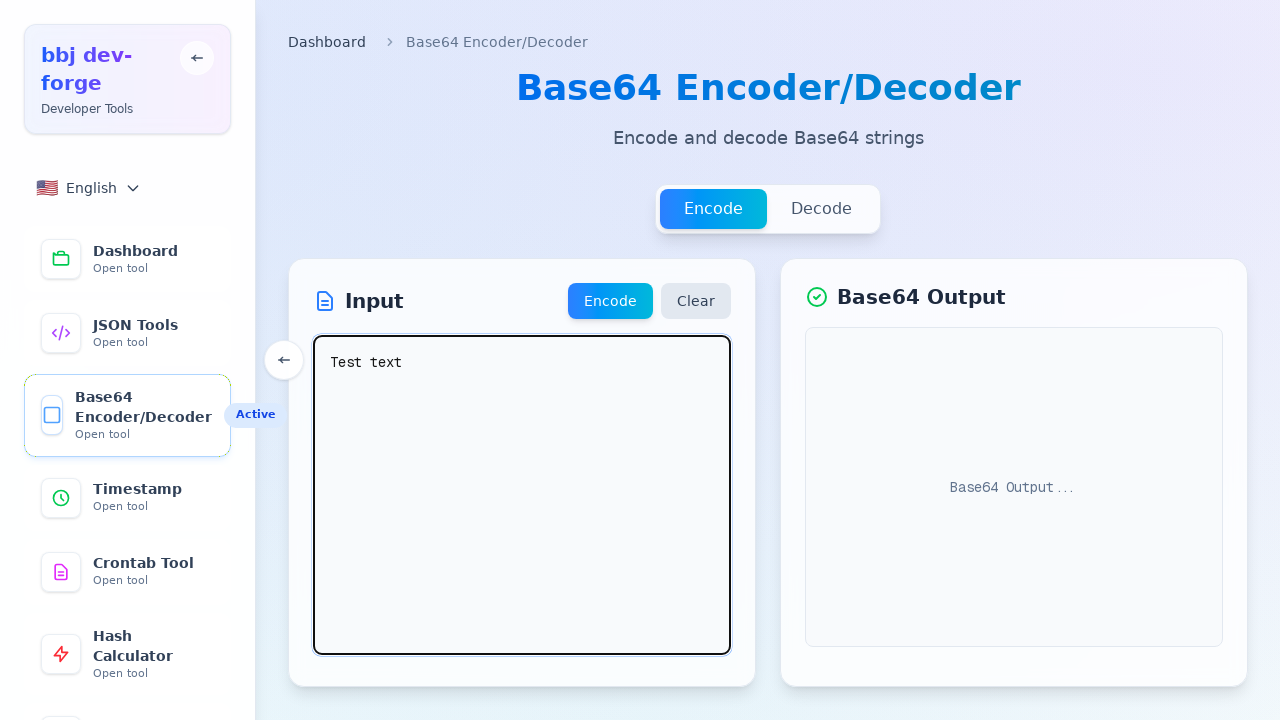

Clicked Decode button to switch to decode mode at (822, 209) on div.p-1 button:has-text("Decode")
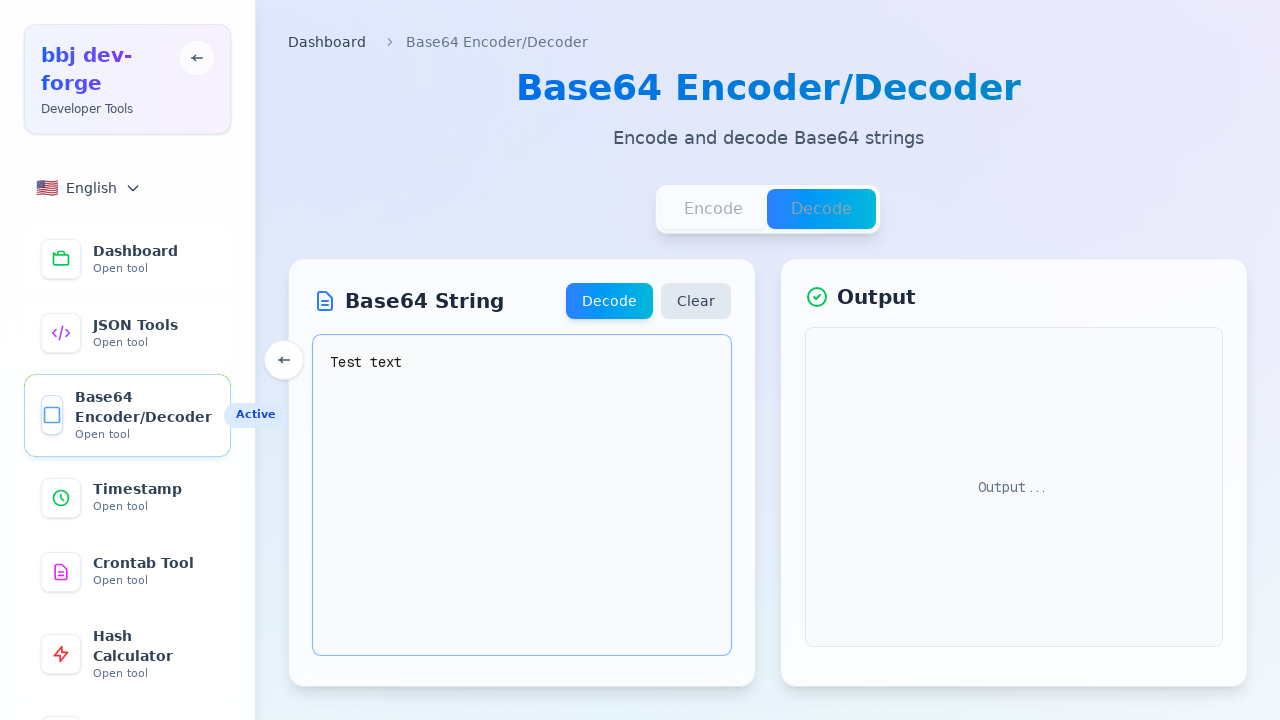

Filled textarea with Base64 encoded text 'VGVzdCB0ZXh0' in decode mode on textarea
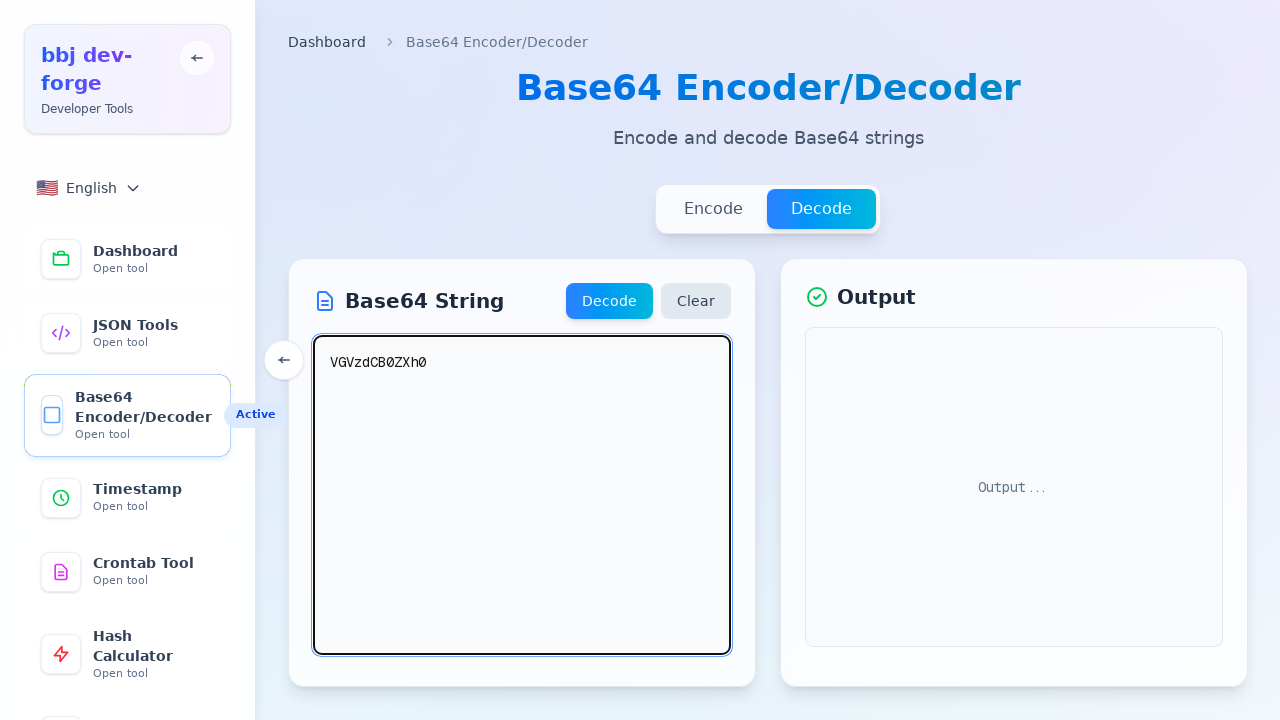

Clicked Encode button to switch back to encode mode at (714, 209) on div.p-1 button:has-text("Encode")
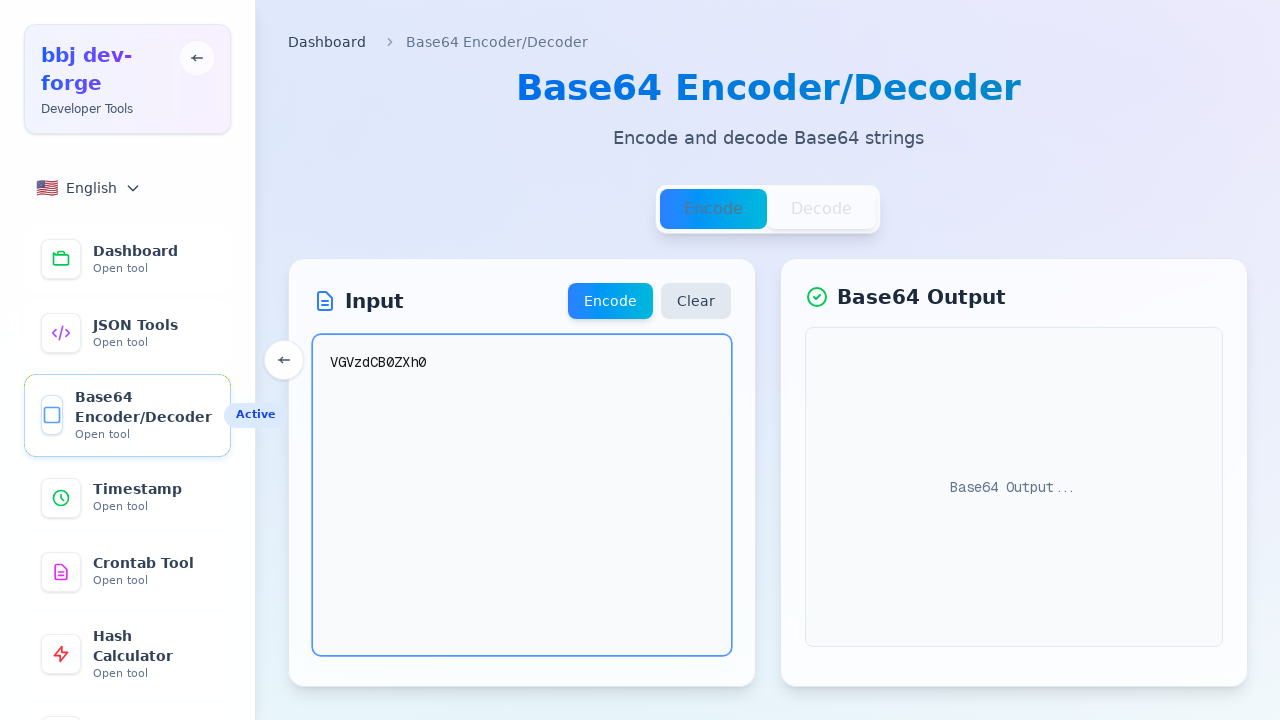

Filled textarea with 'Normal text' in encode mode on textarea
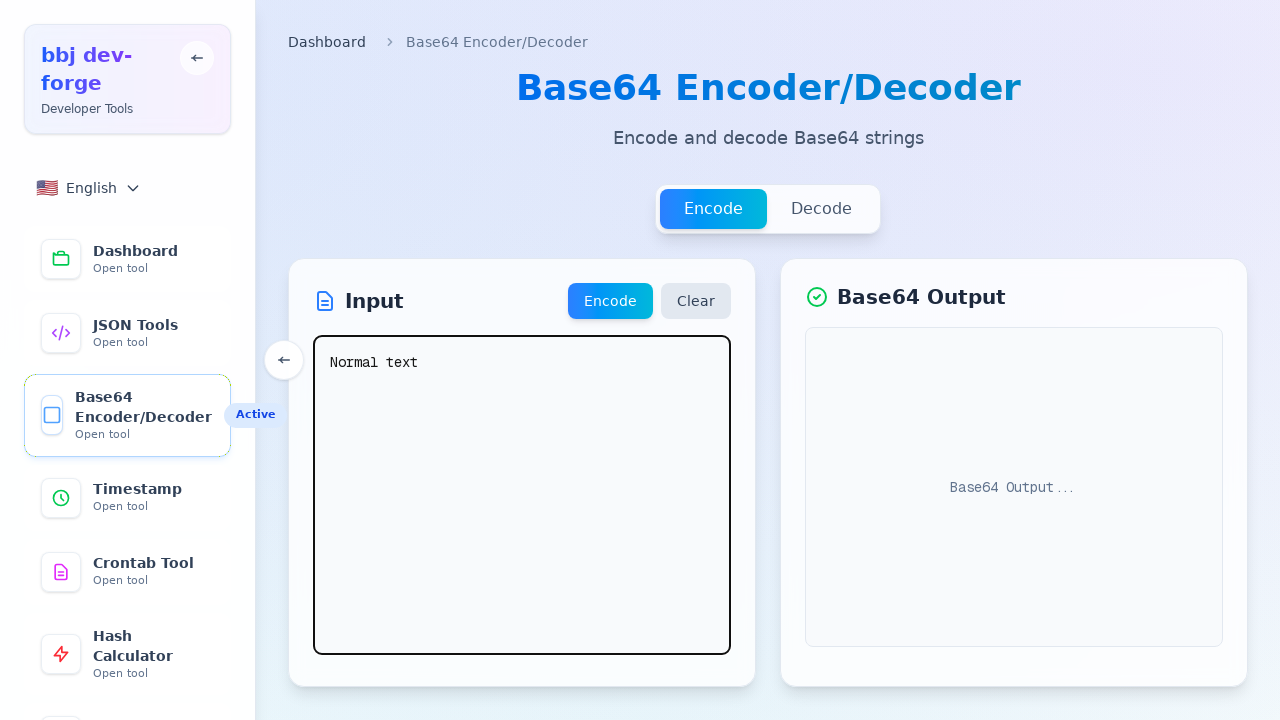

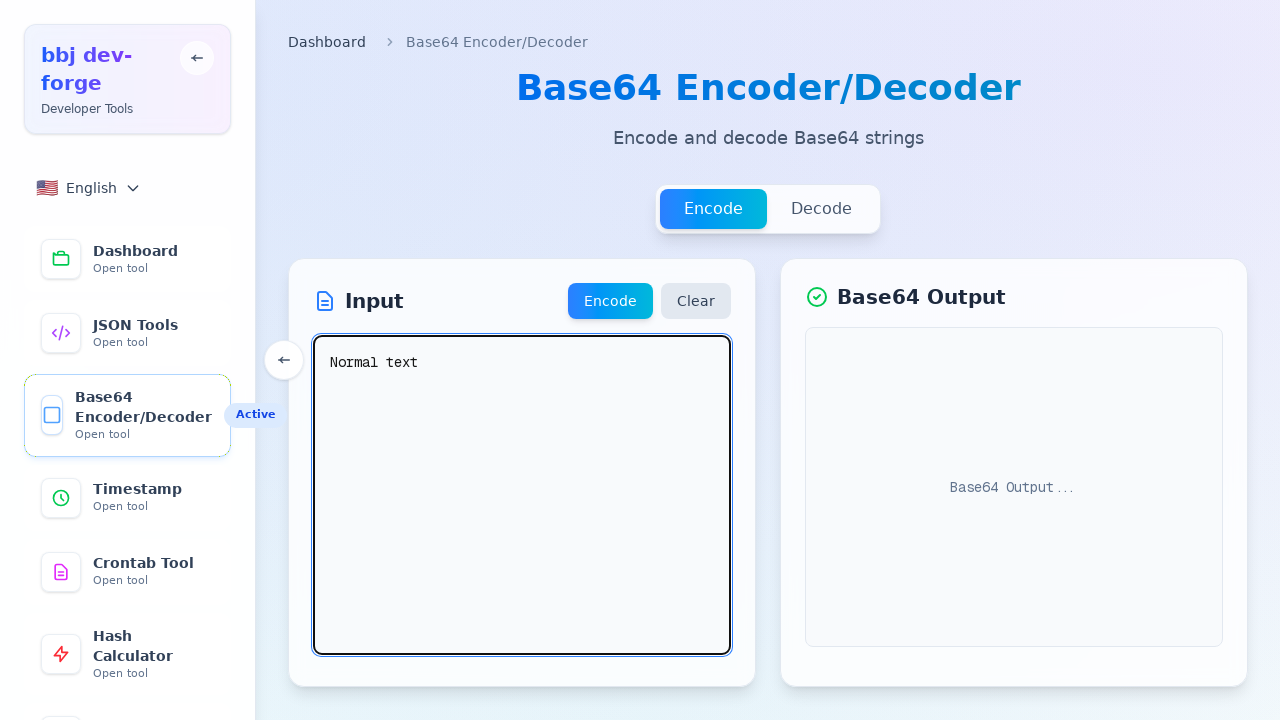